Tests dropdown functionality by selecting options using different methods (index, value, visible text) and verifying the selections work correctly

Starting URL: https://the-internet.herokuapp.com/dropdown

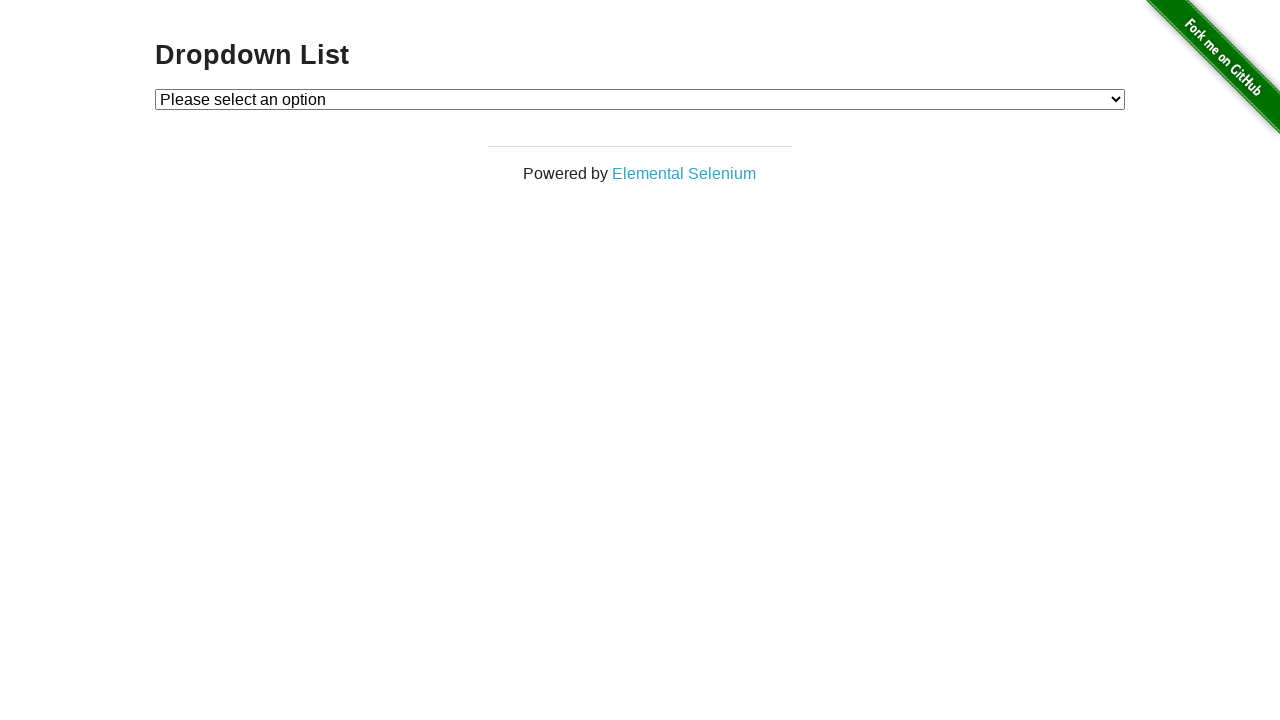

Selected Option 1 from dropdown by index on #dropdown
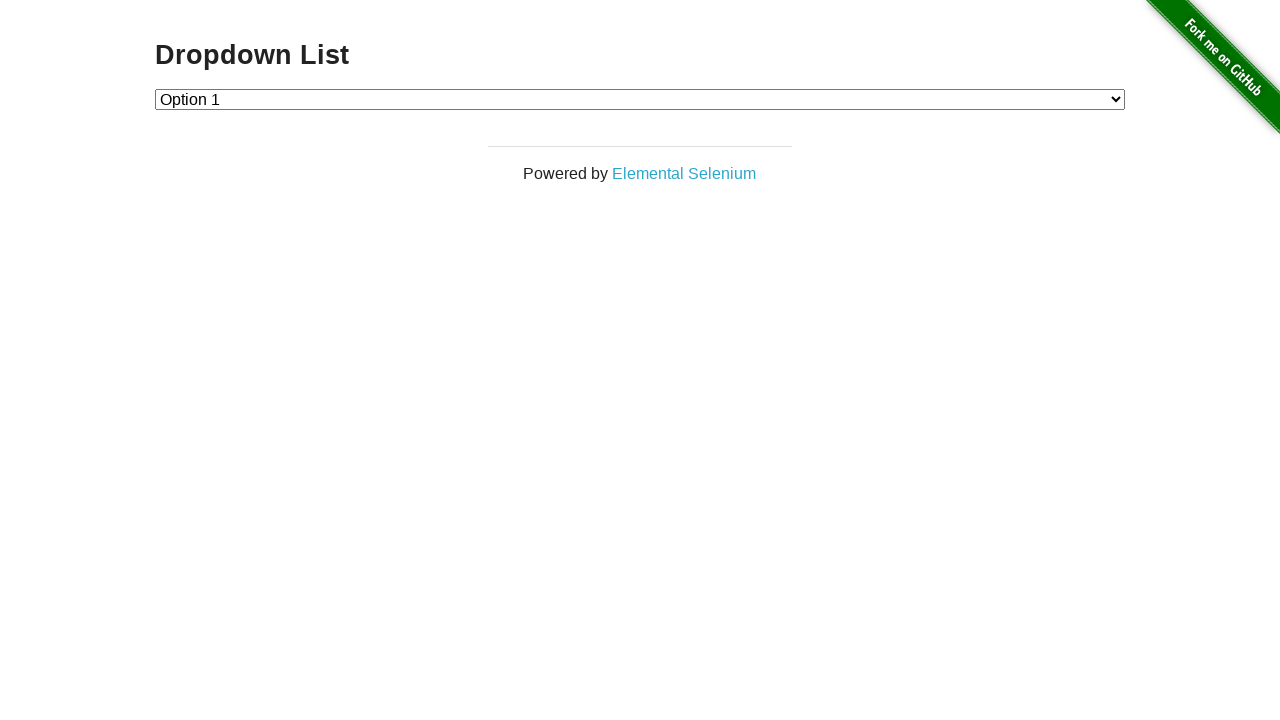

Selected Option 2 from dropdown by value on #dropdown
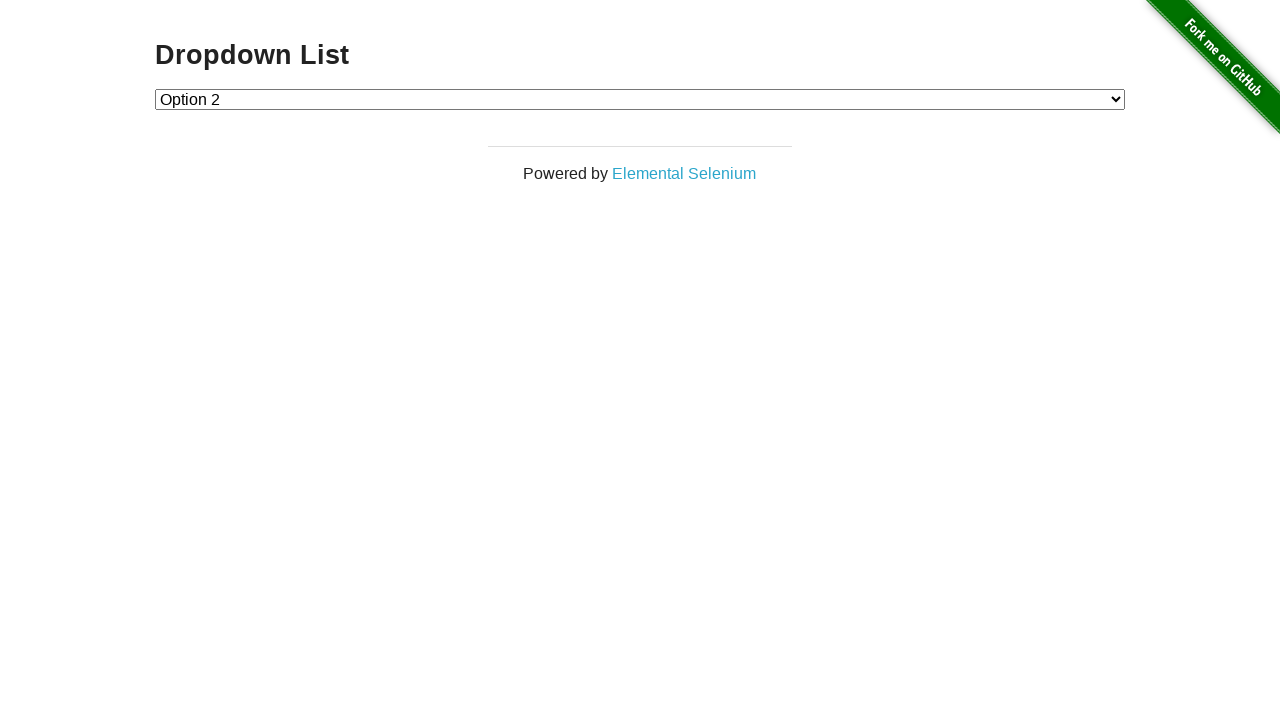

Selected Option 1 from dropdown by visible text on #dropdown
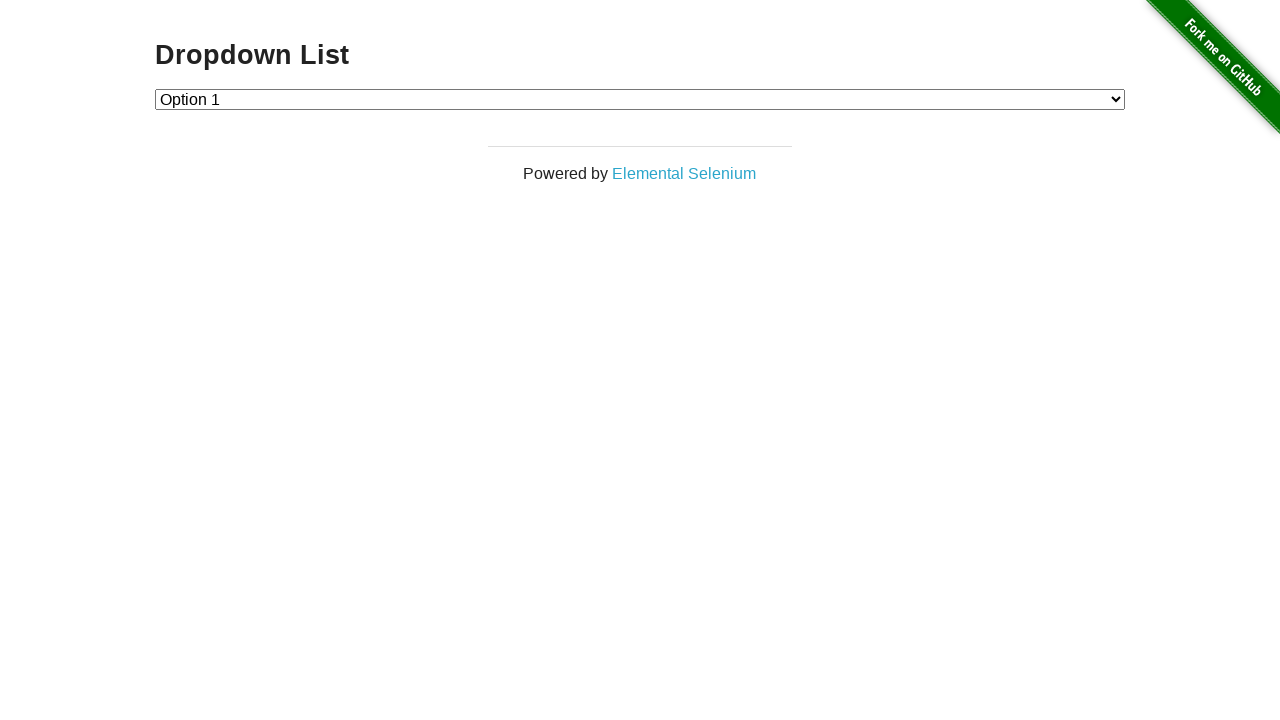

Verified dropdown element is present and interactive
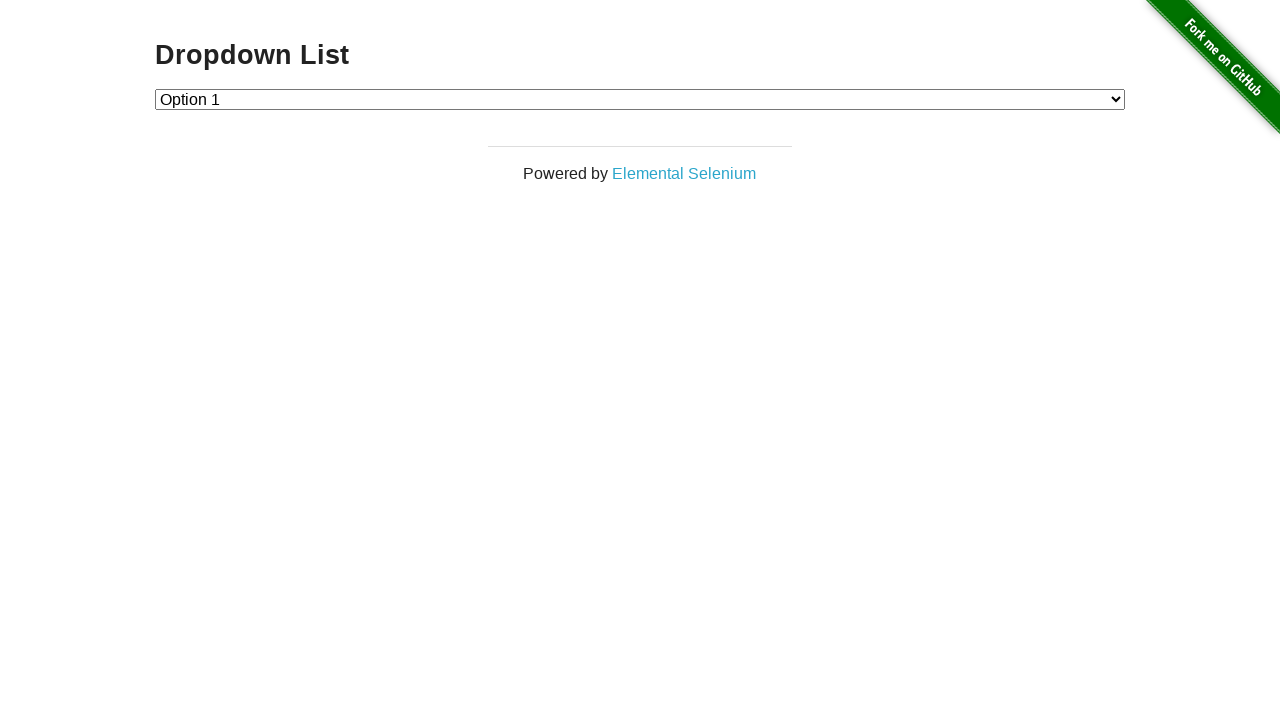

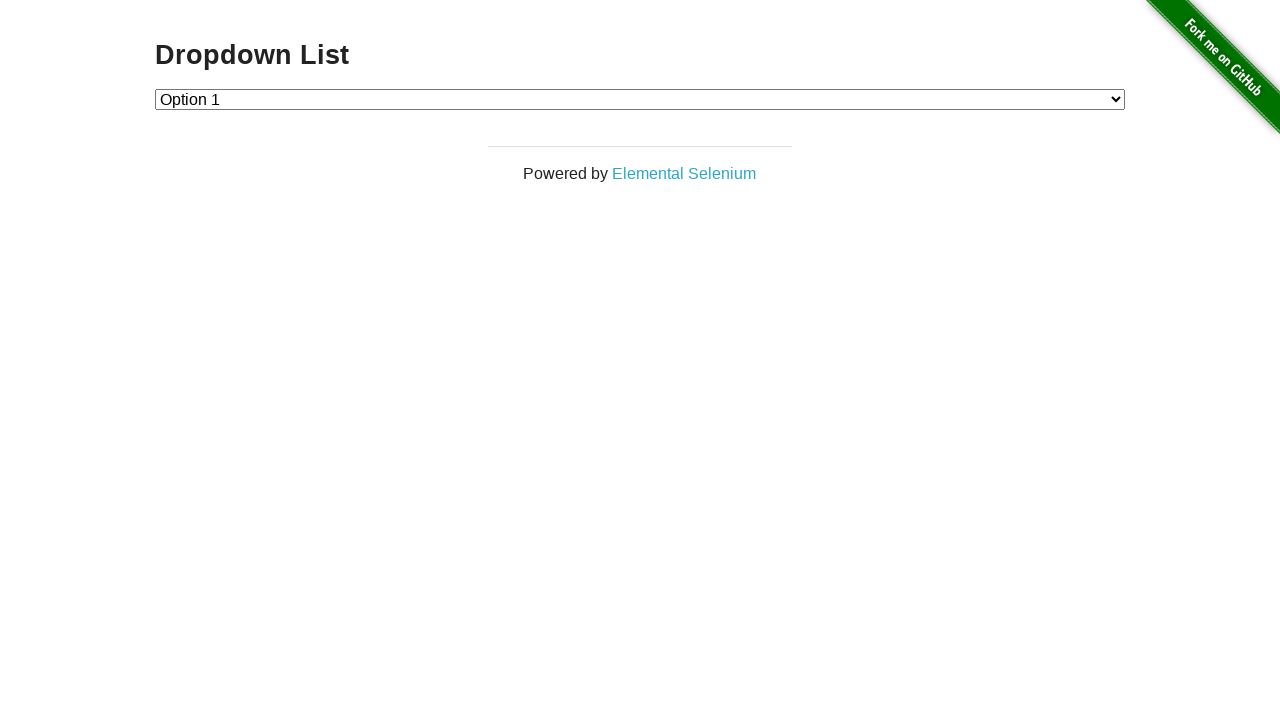